Tests login form validation by entering username, entering then clearing password, and verifying the "Password is required" error message appears

Starting URL: https://www.saucedemo.com/

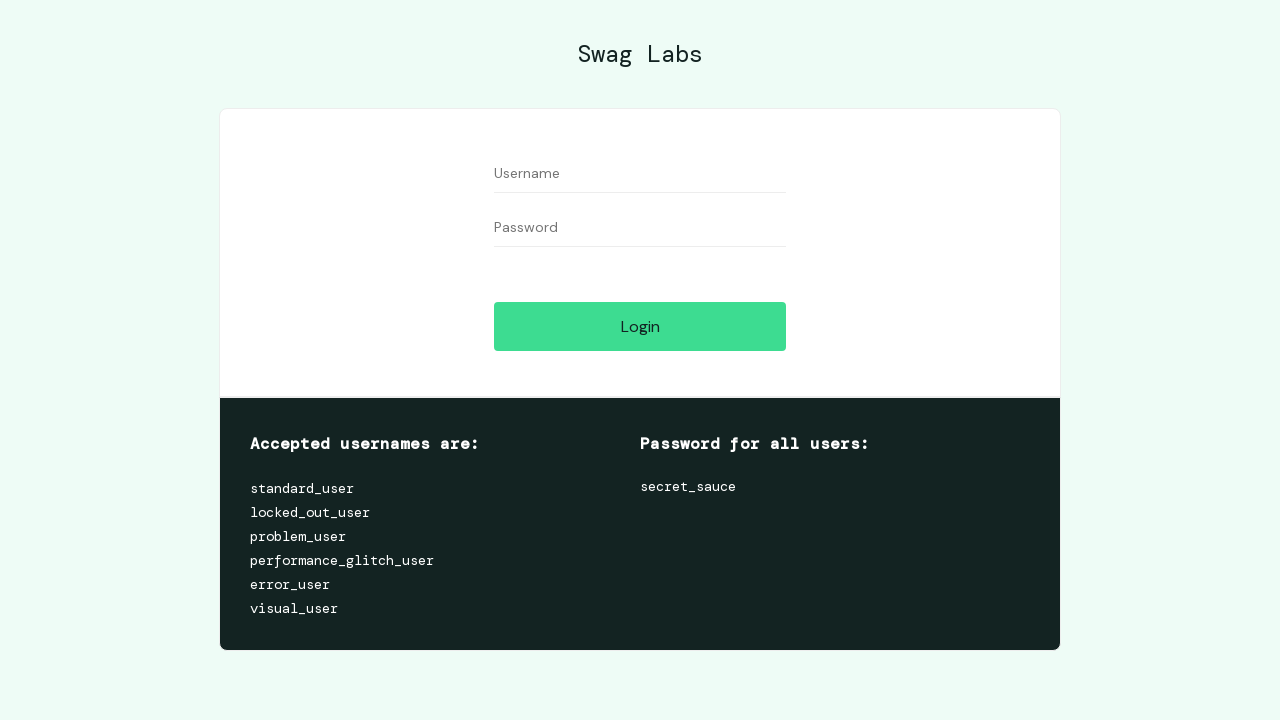

Entered 'standard_user' in the Username field on //input[@id='user-name']
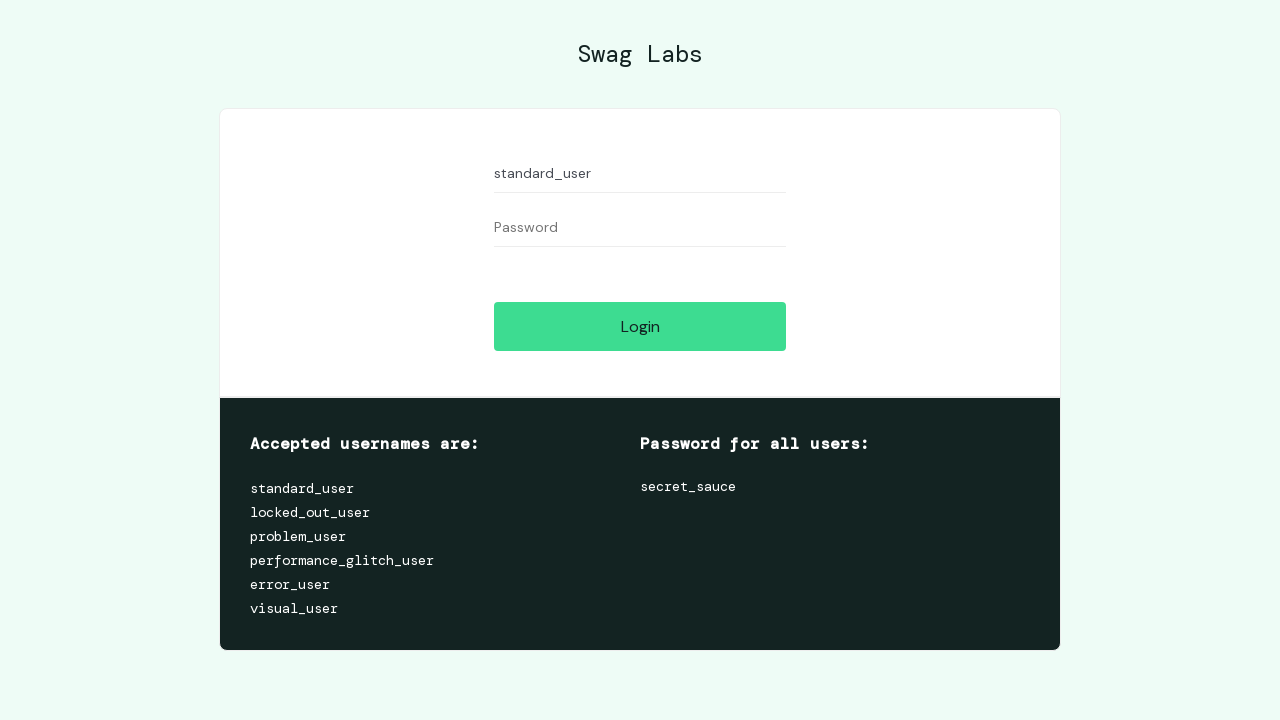

Entered password in the Password field on //input[@id='password']
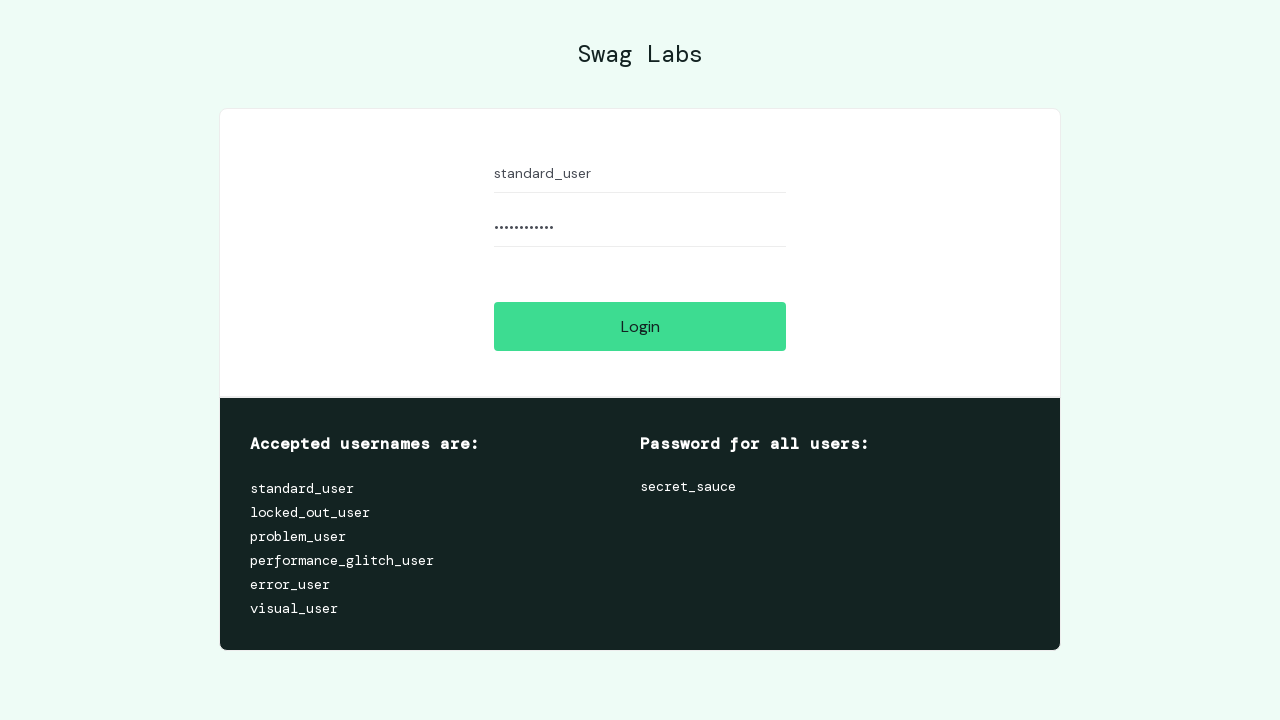

Cleared the Password field on //input[@id='password']
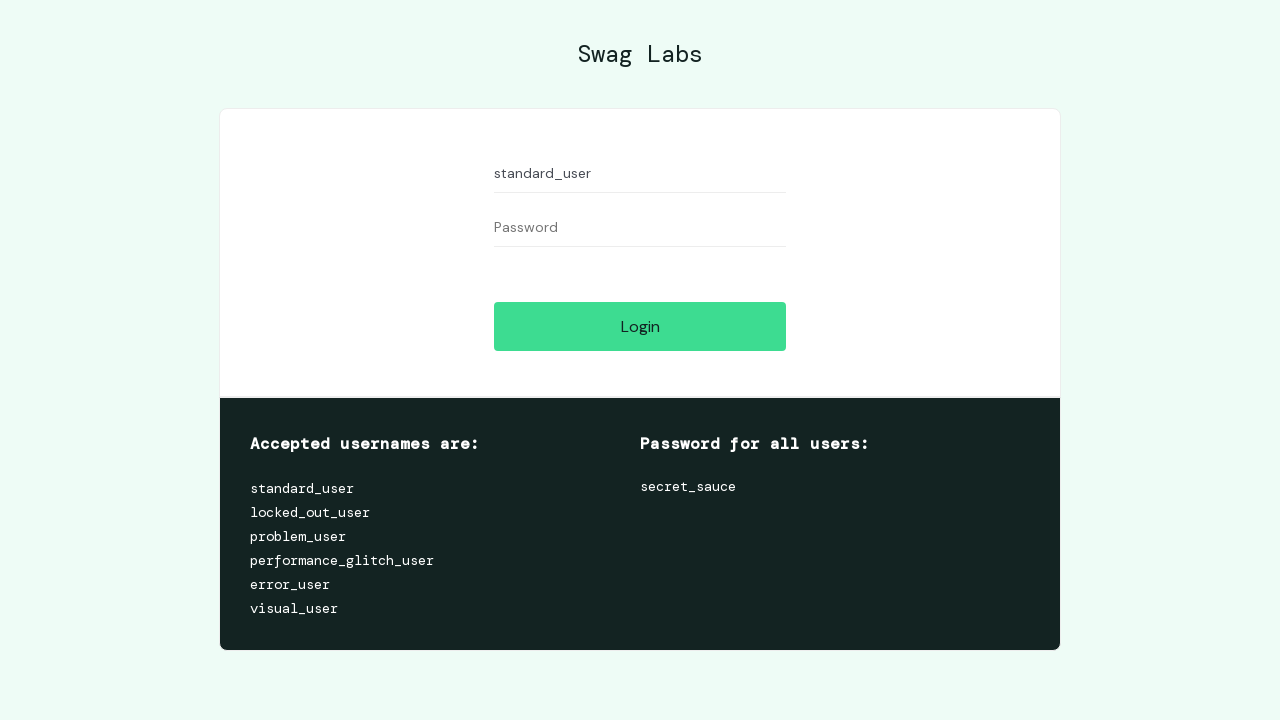

Clicked the Login button at (640, 326) on xpath=//input[@id='login-button']
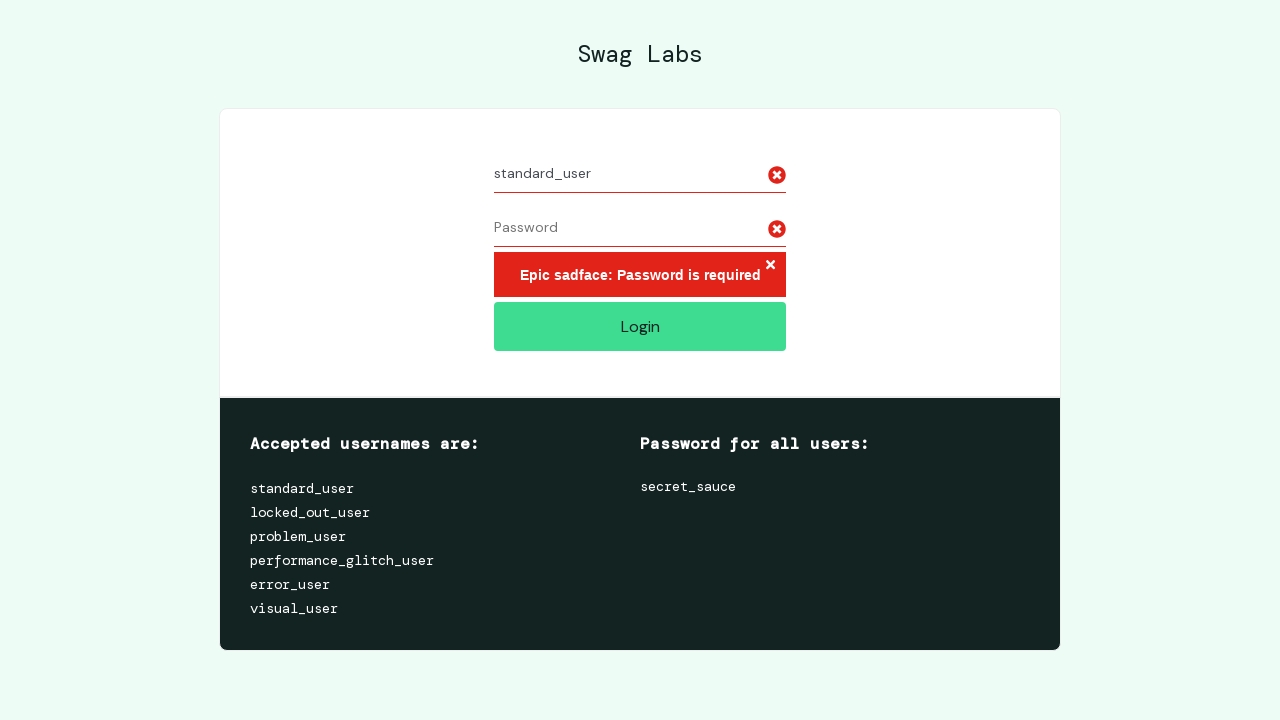

Error message element appeared on the page
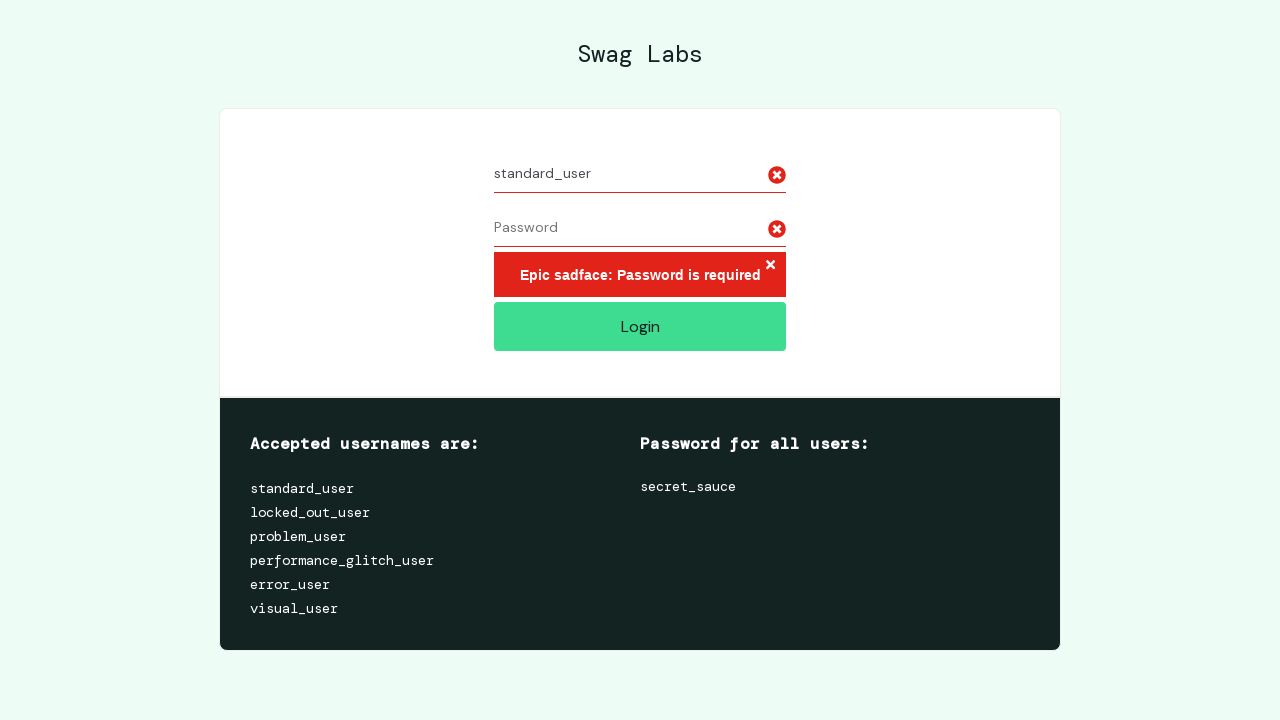

Retrieved error message text: 'Epic sadface: Password is required'
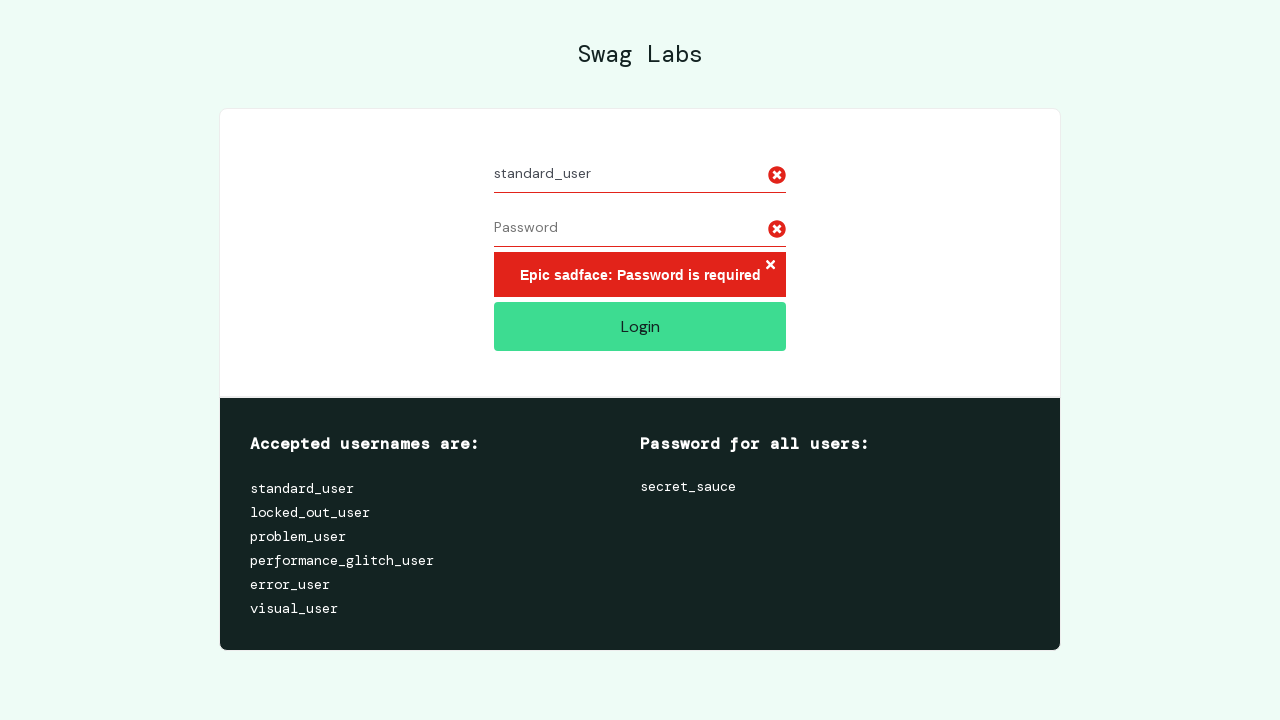

Verified that error message contains 'Password is required'
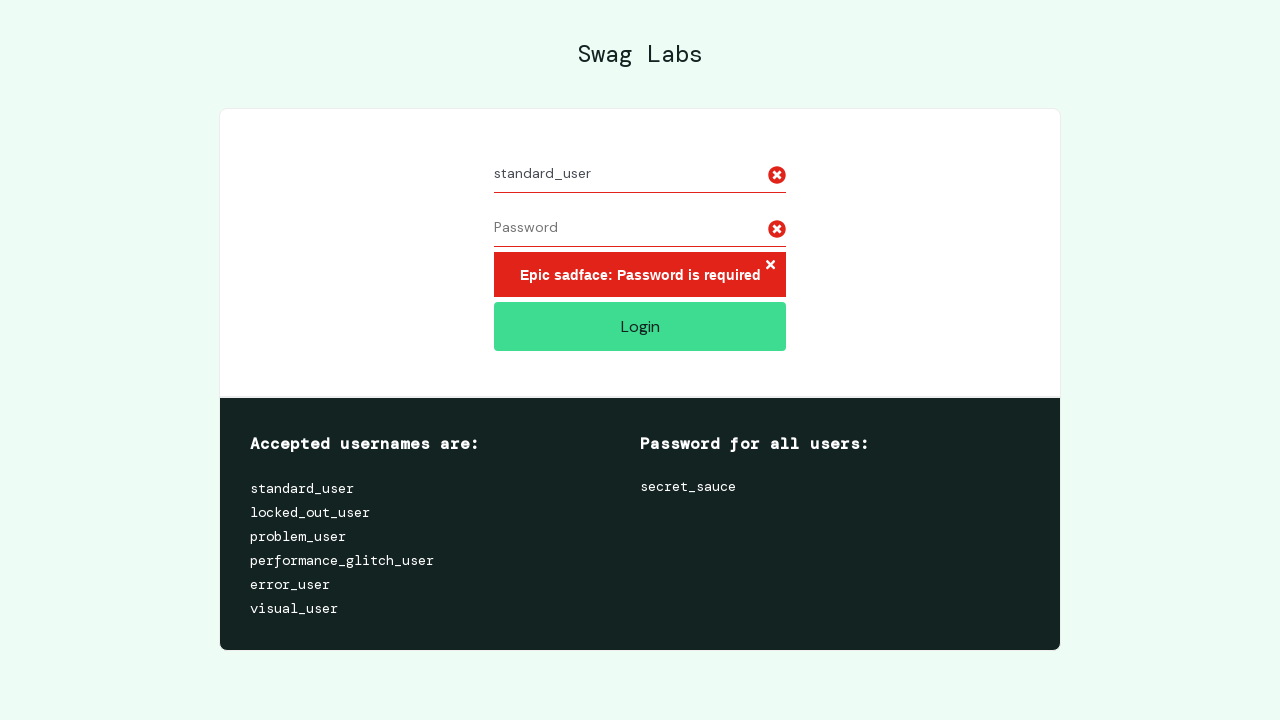

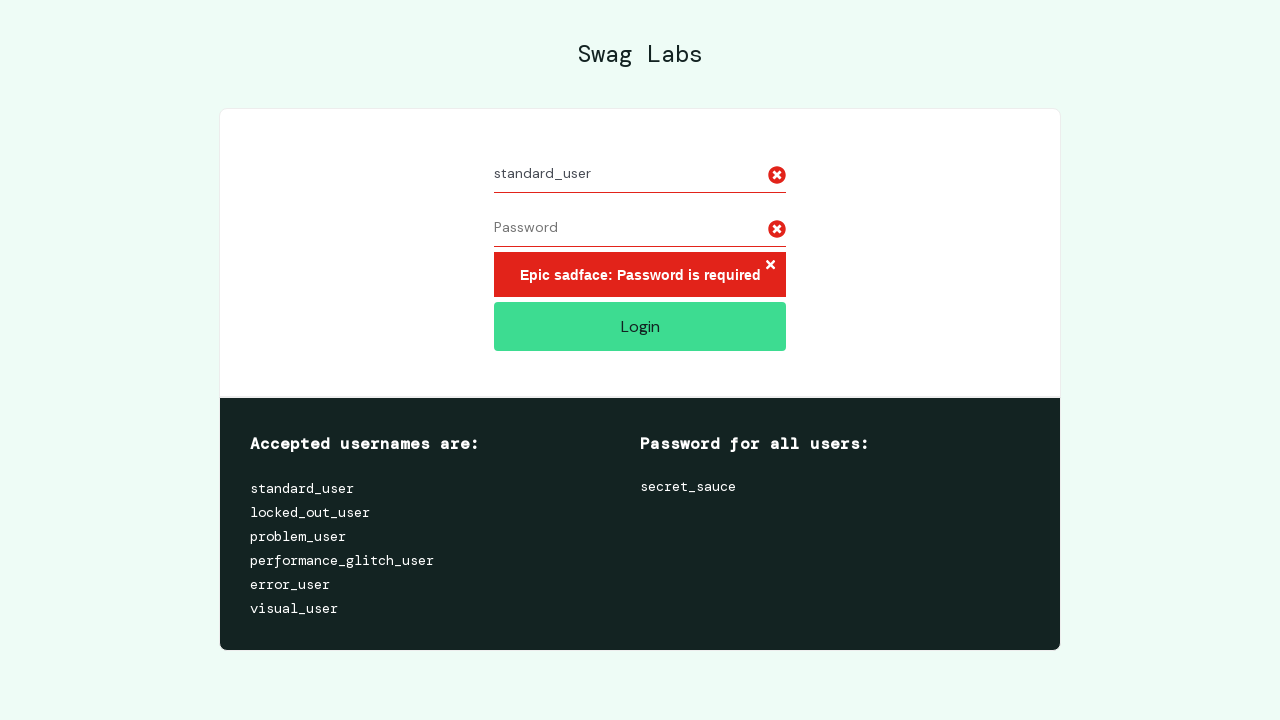